Demonstrates handling of stale element references by filling an email field, refreshing the page, and filling the email field again with a different value

Starting URL: https://naveenautomationlabs.com/opencart/index.php?route=account/login

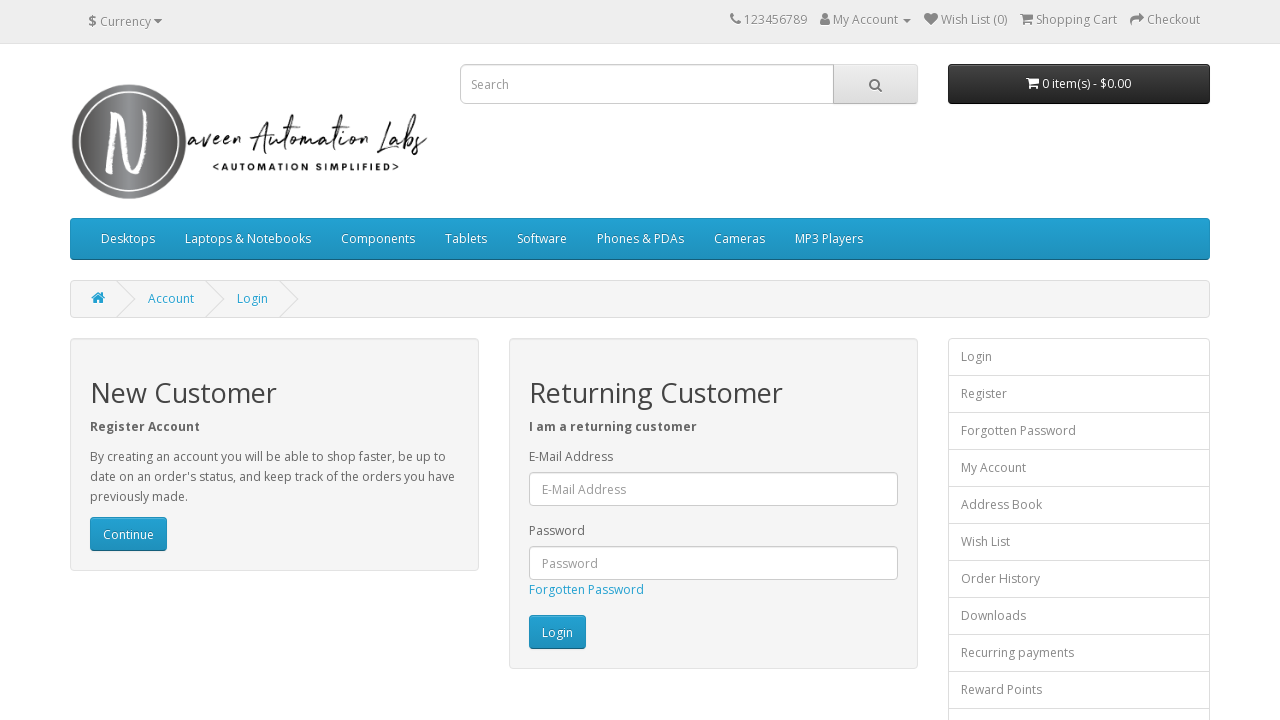

Filled email field with 'test@gmail.com' on #input-email
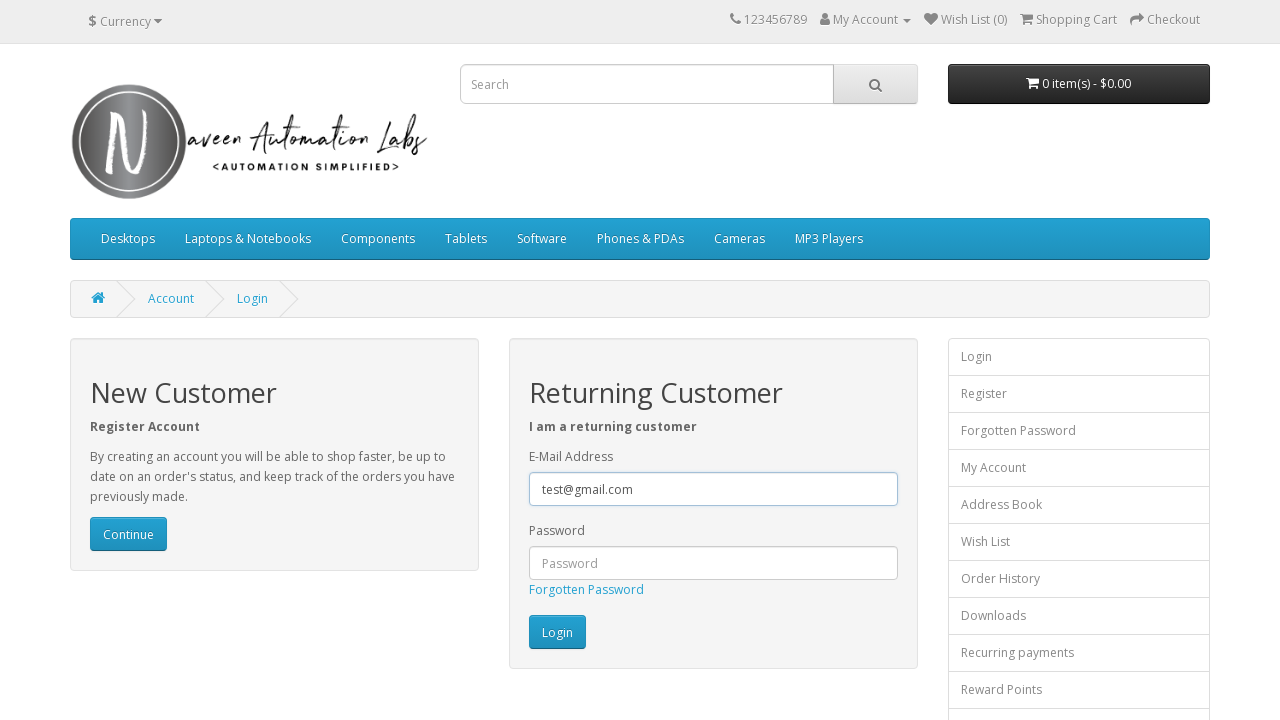

Refreshed the page to demonstrate stale element handling
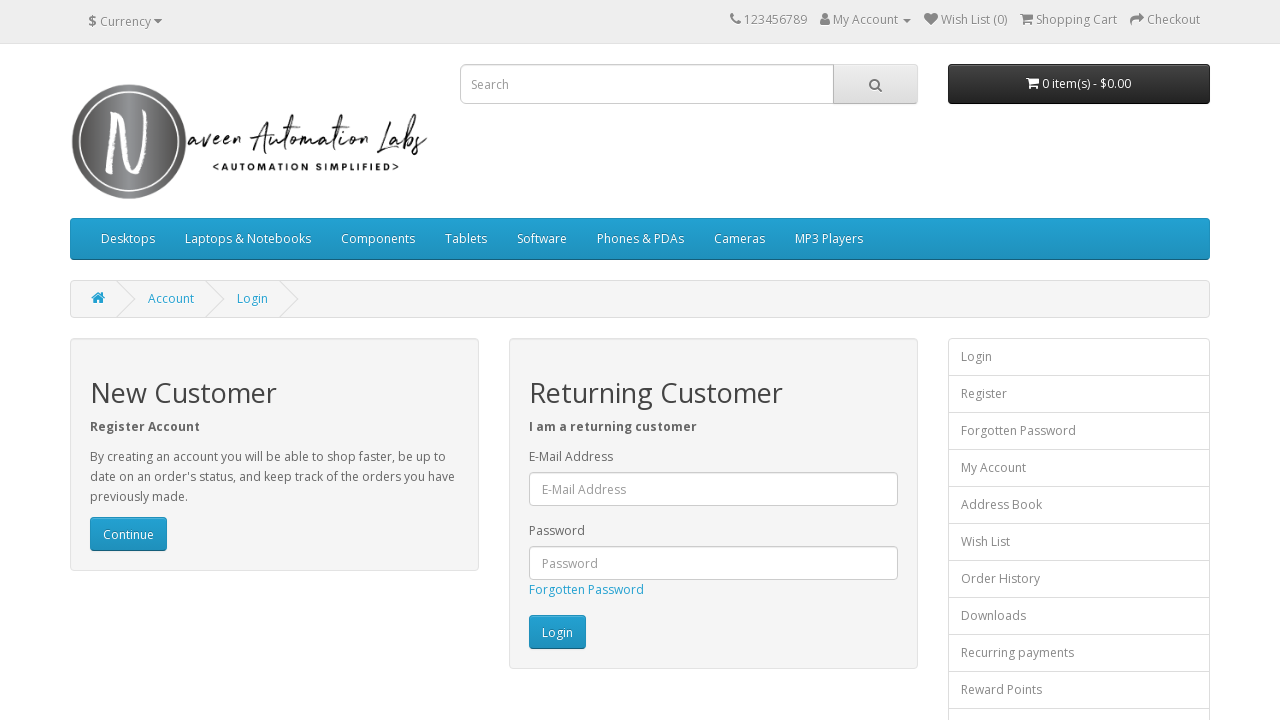

Filled email field with 'naveen@gmail.com' after page refresh on #input-email
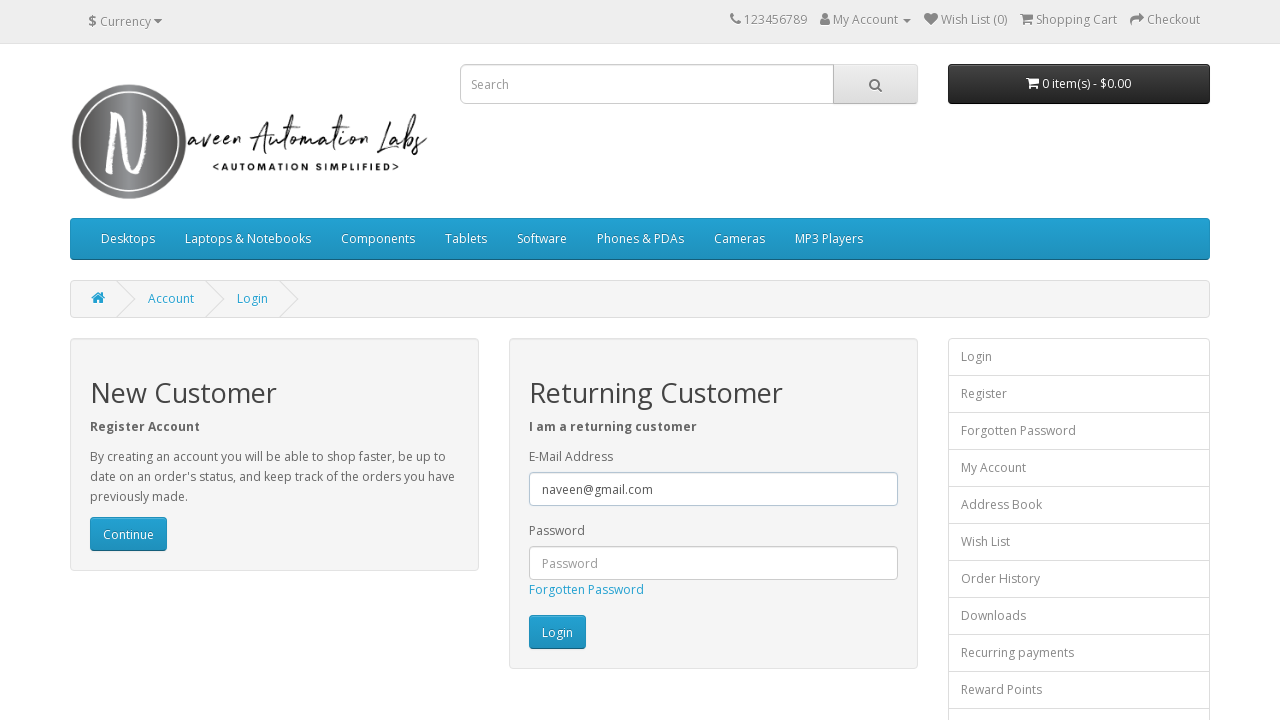

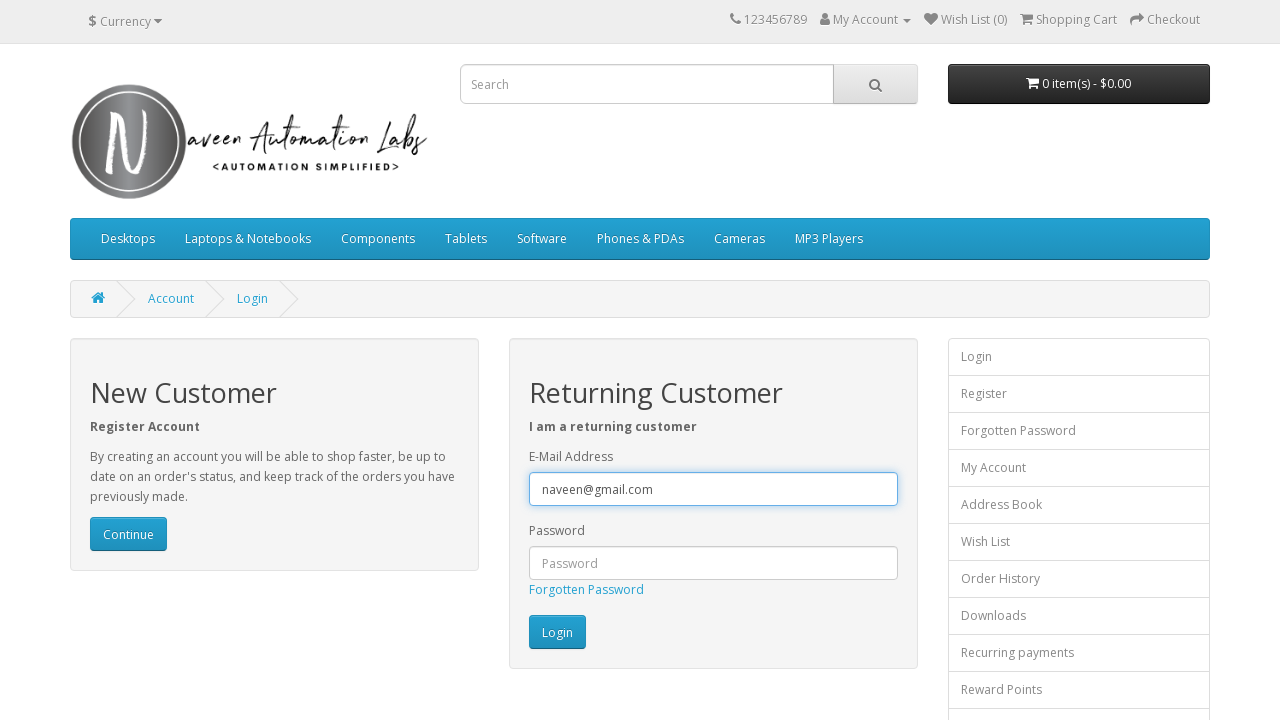